Tests the search functionality on INCIDecoder by entering a skincare product search query and submitting the form using the Enter key.

Starting URL: https://incidecoder.com/

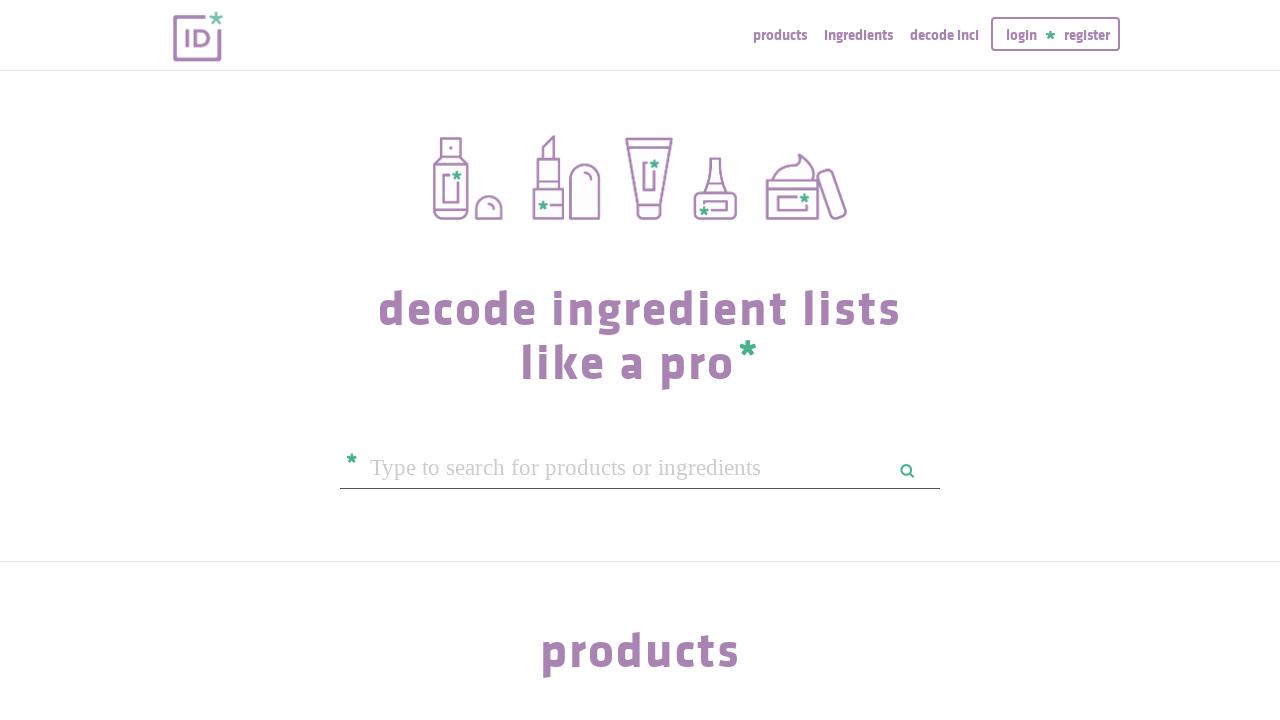

Filled search box with skincare product query 'banillla co' on #query
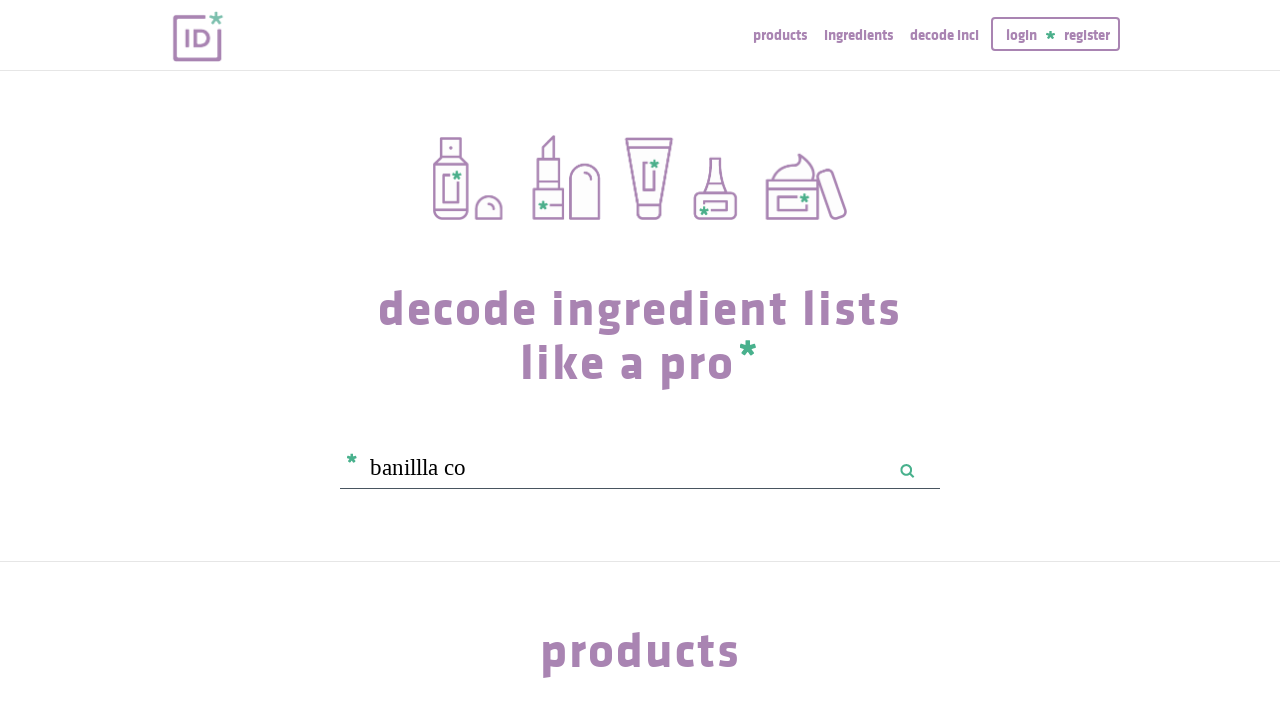

Pressed Enter to submit search form on #query
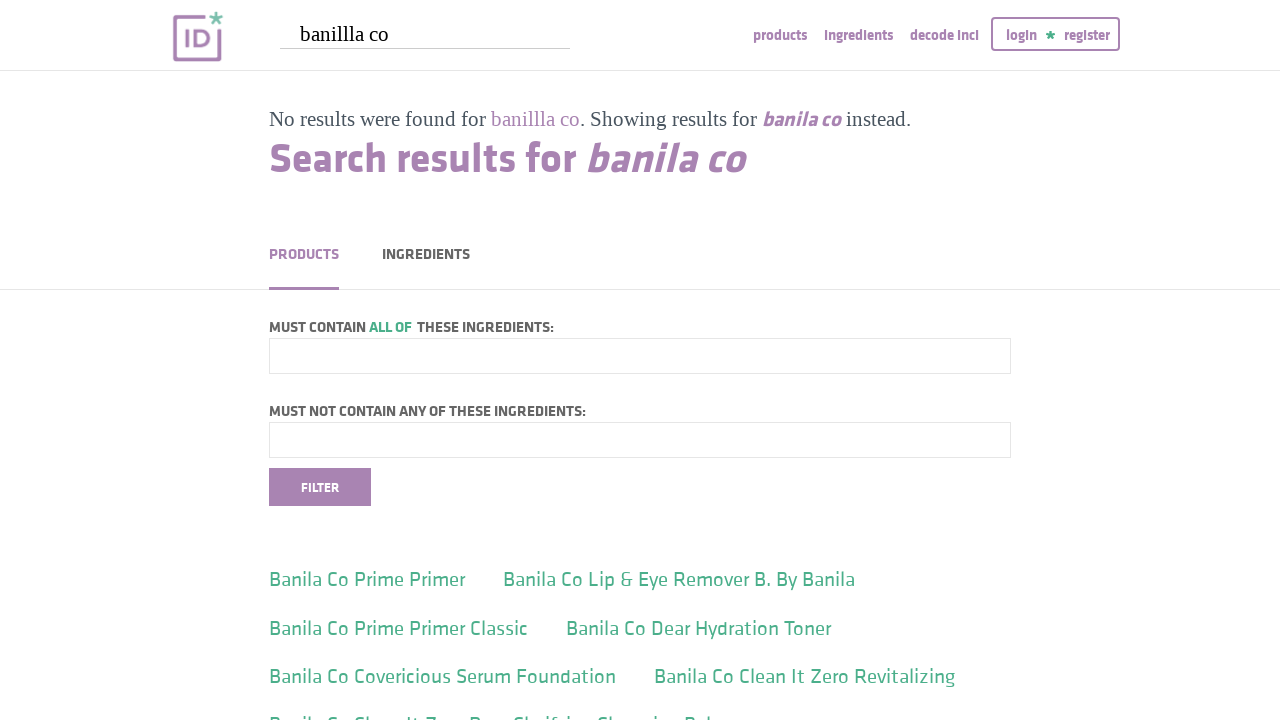

Search results loaded and network idle
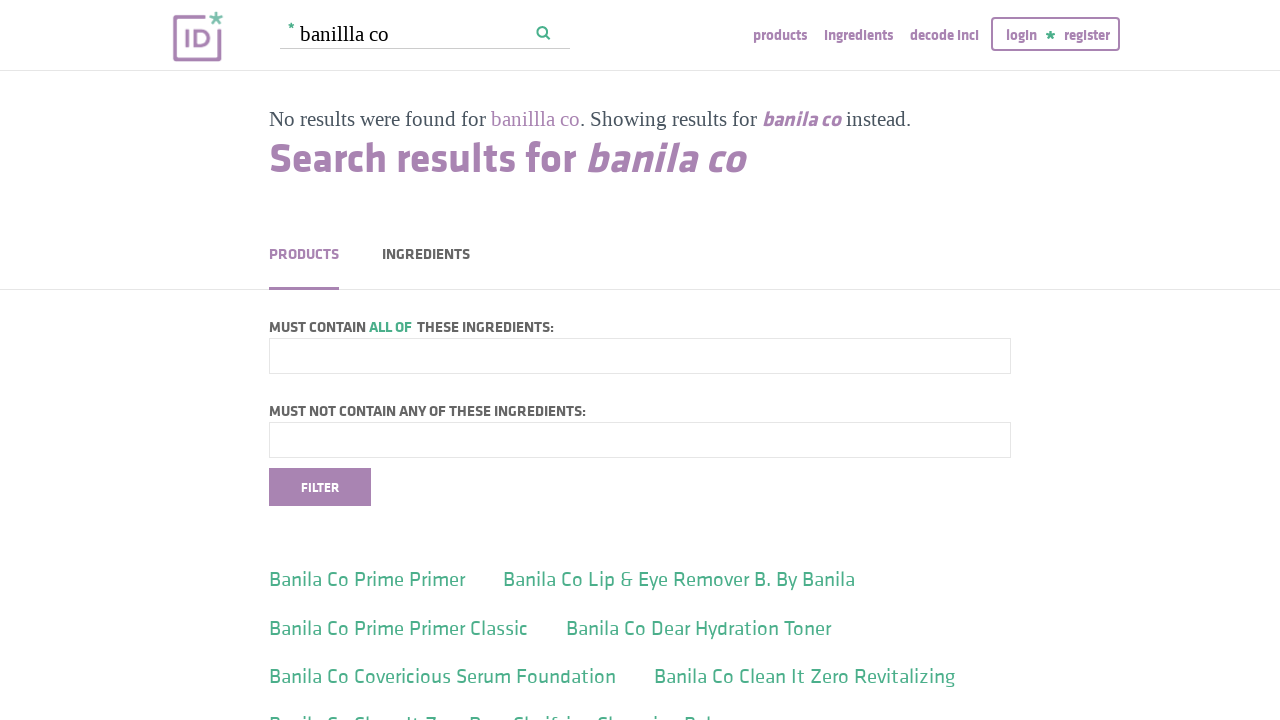

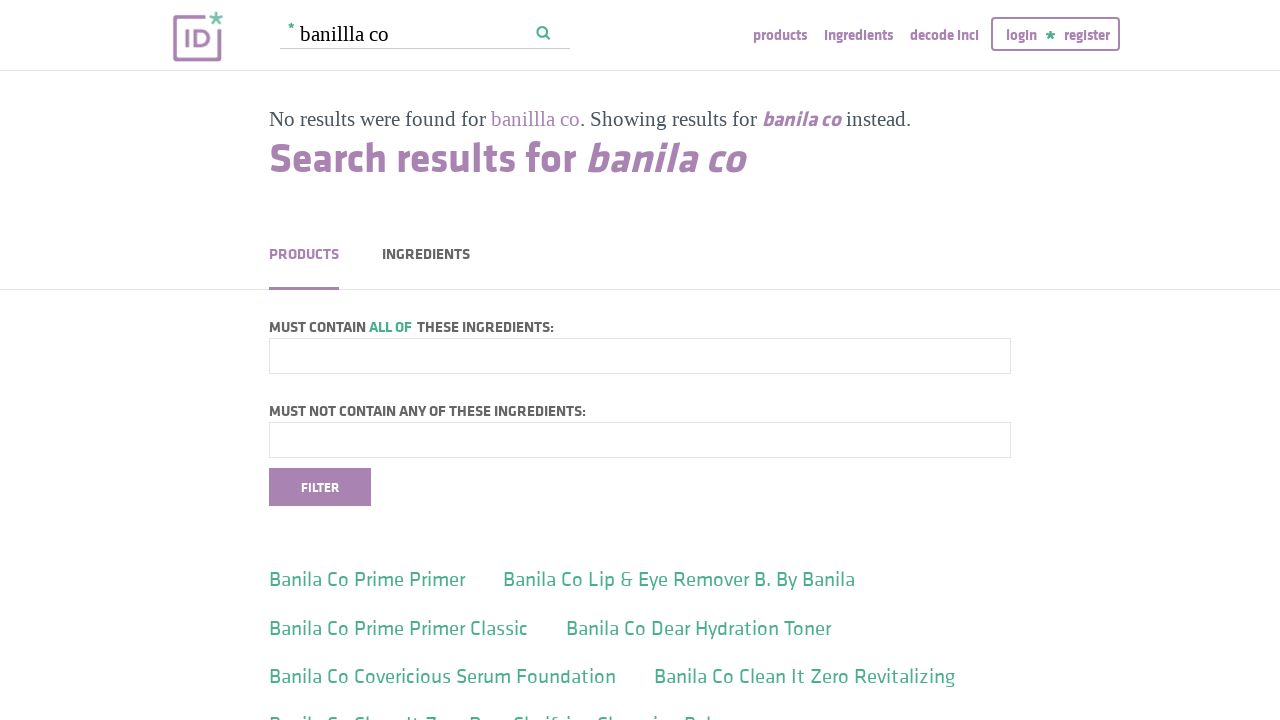